Tests payment validation by attempting to pay without filling required fields

Starting URL: https://shopdemo.e-junkie.com/

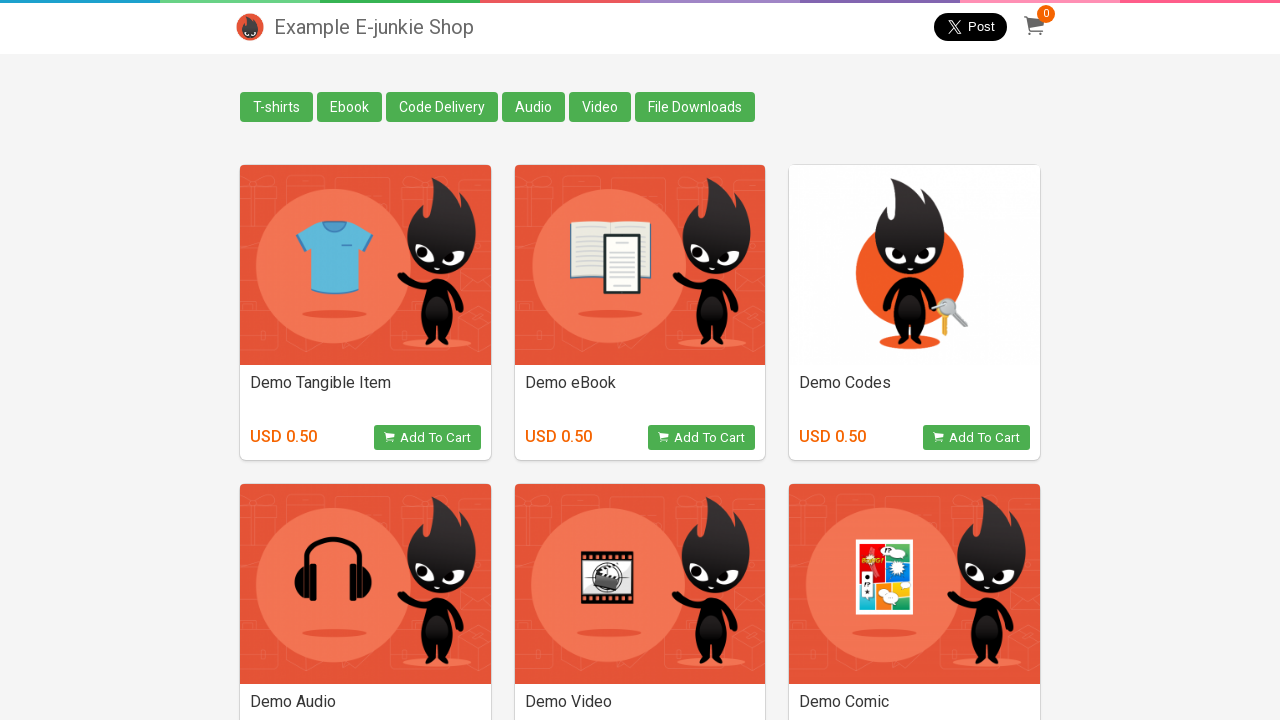

Clicked 'Add to Cart' button for Demo eBook at (702, 438) on xpath=//*[text()='Demo eBook']//..//following-sibling::button
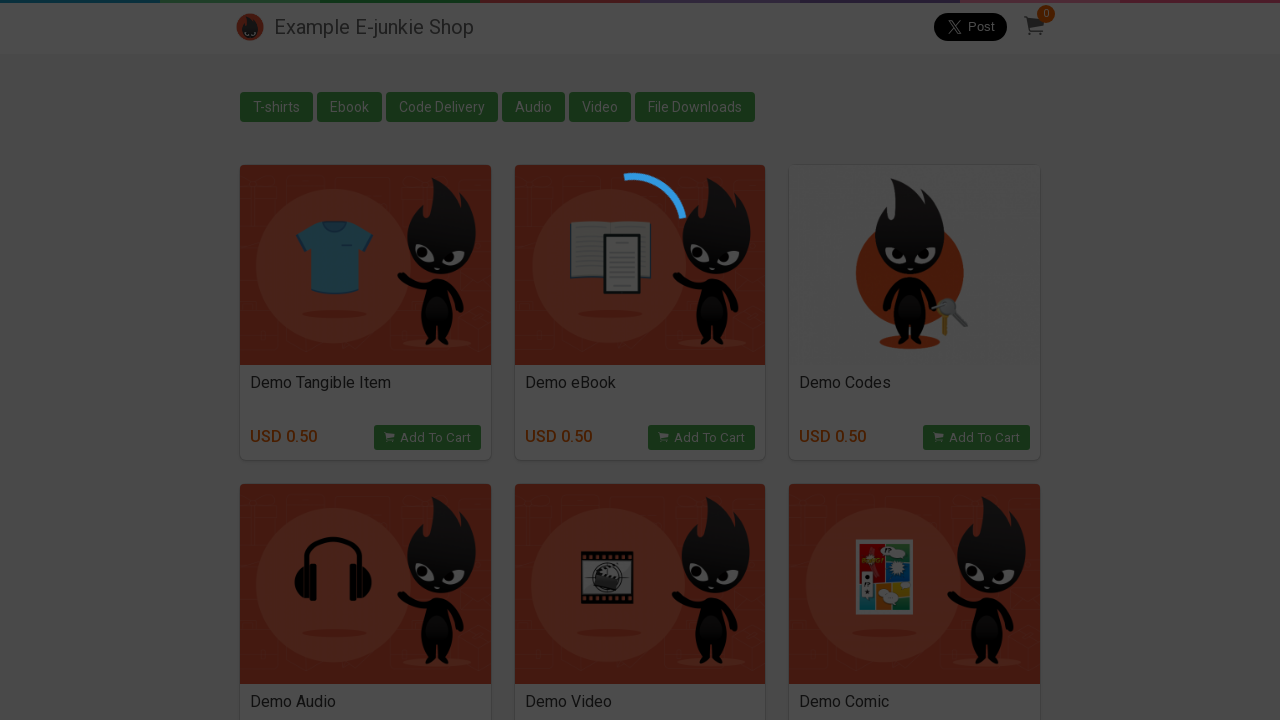

Located payment iframe (4th iframe on page)
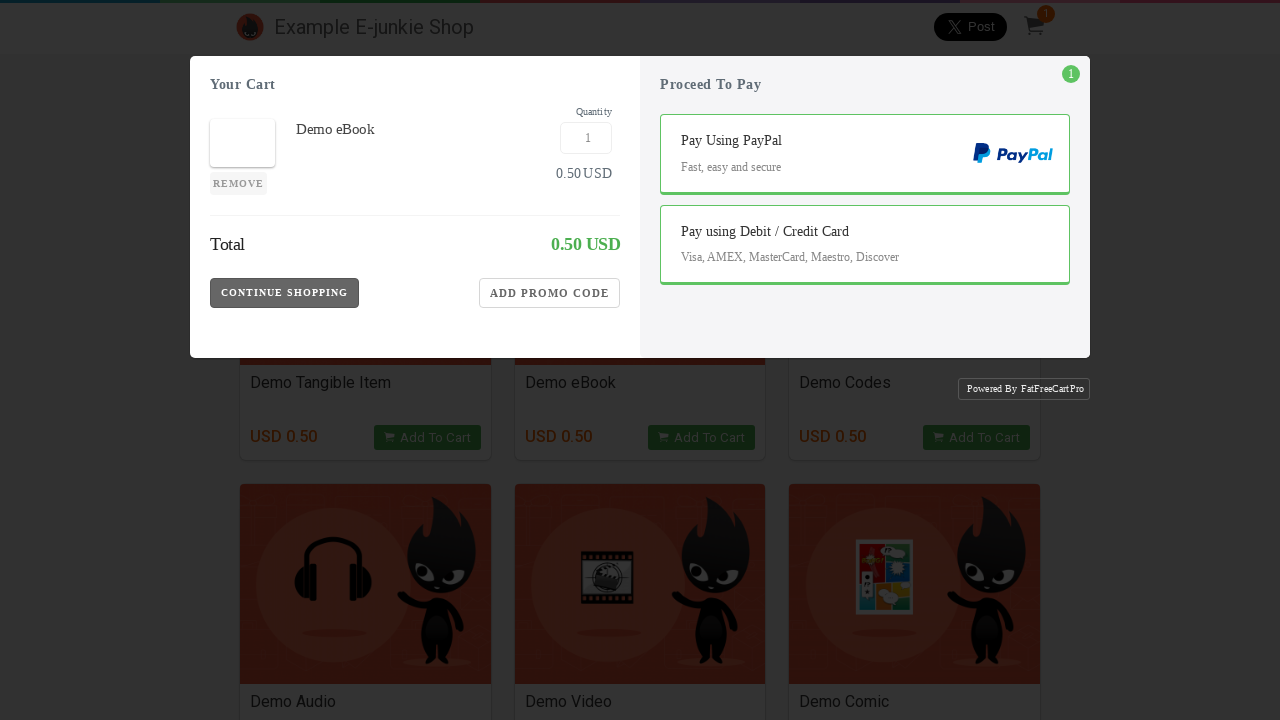

Clicked credit card payment button at (865, 270) on iframe >> nth=4 >> internal:control=enter-frame >> button.Payment-Button.CC
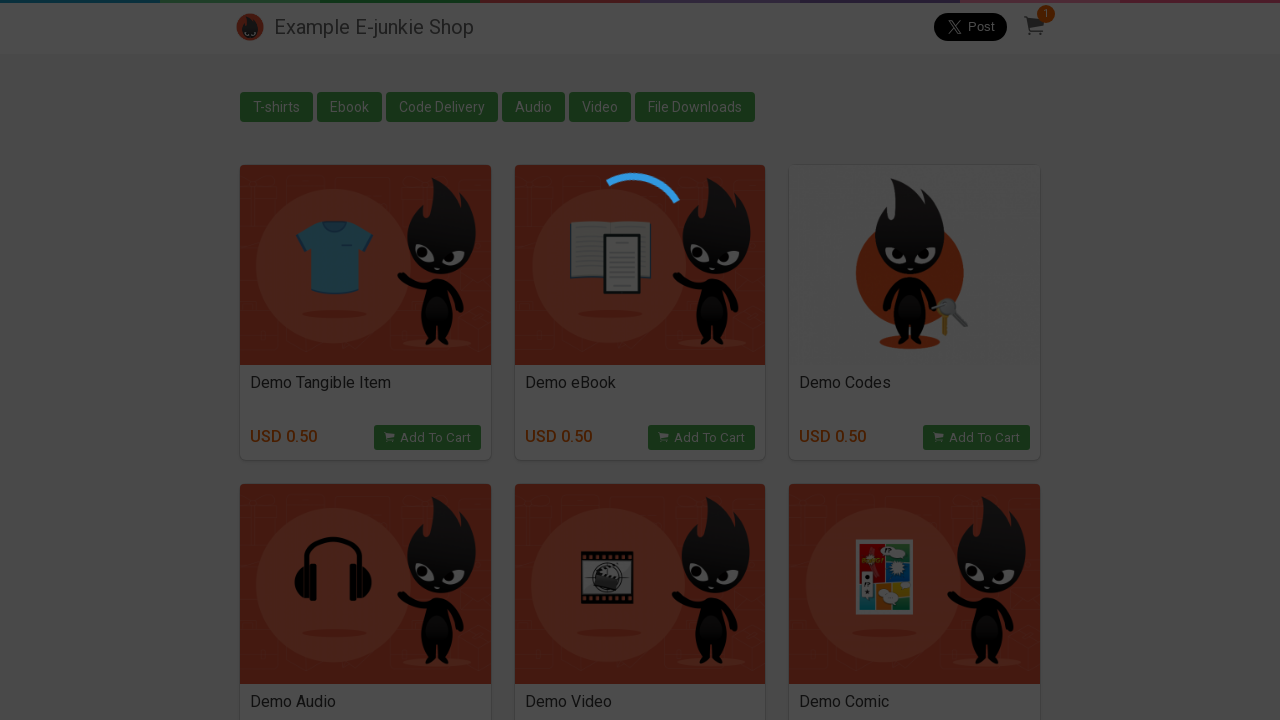

Clicked Pay button without filling required fields at (865, 293) on iframe >> nth=4 >> internal:control=enter-frame >> button.Pay-Button
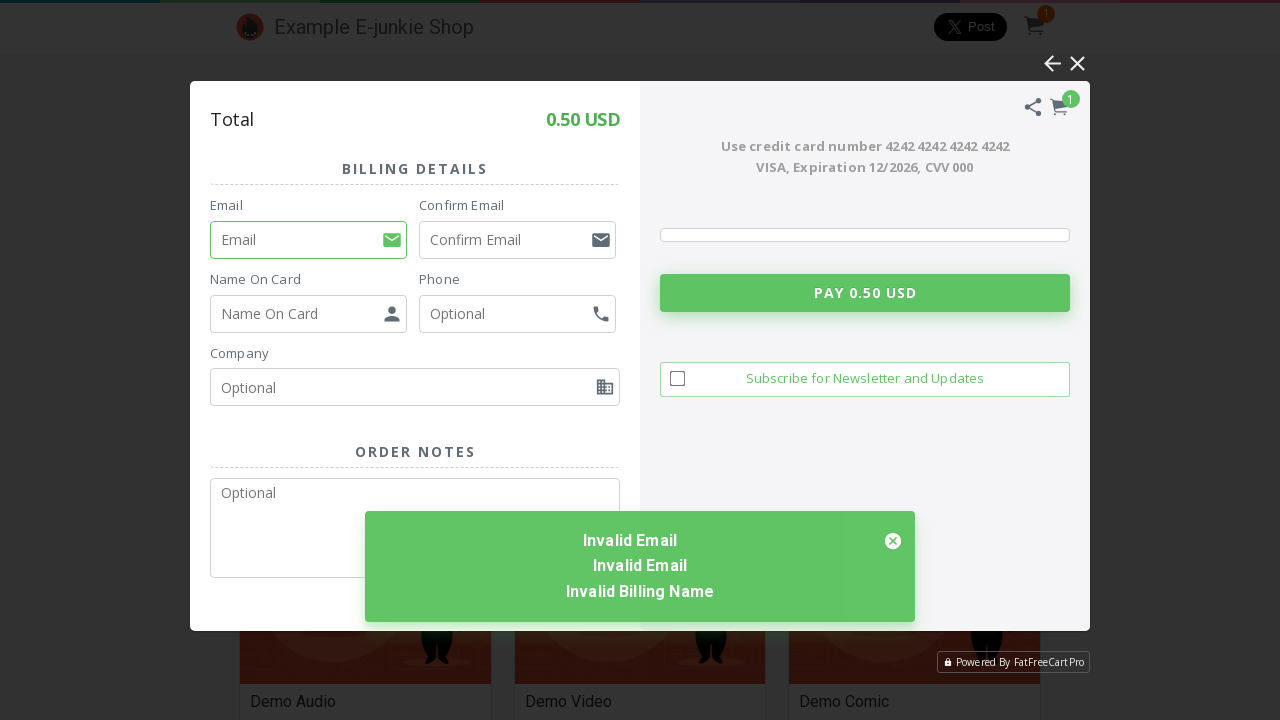

Error message appeared in SnackBar - payment validation failed as expected
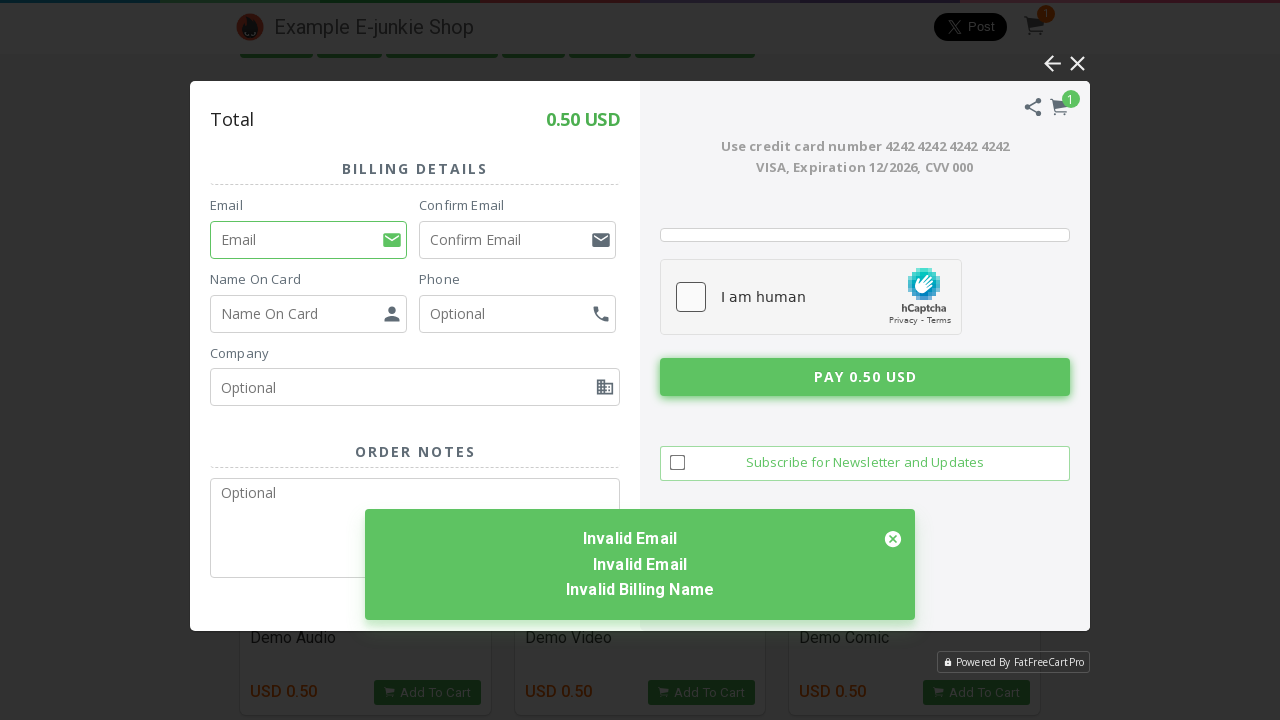

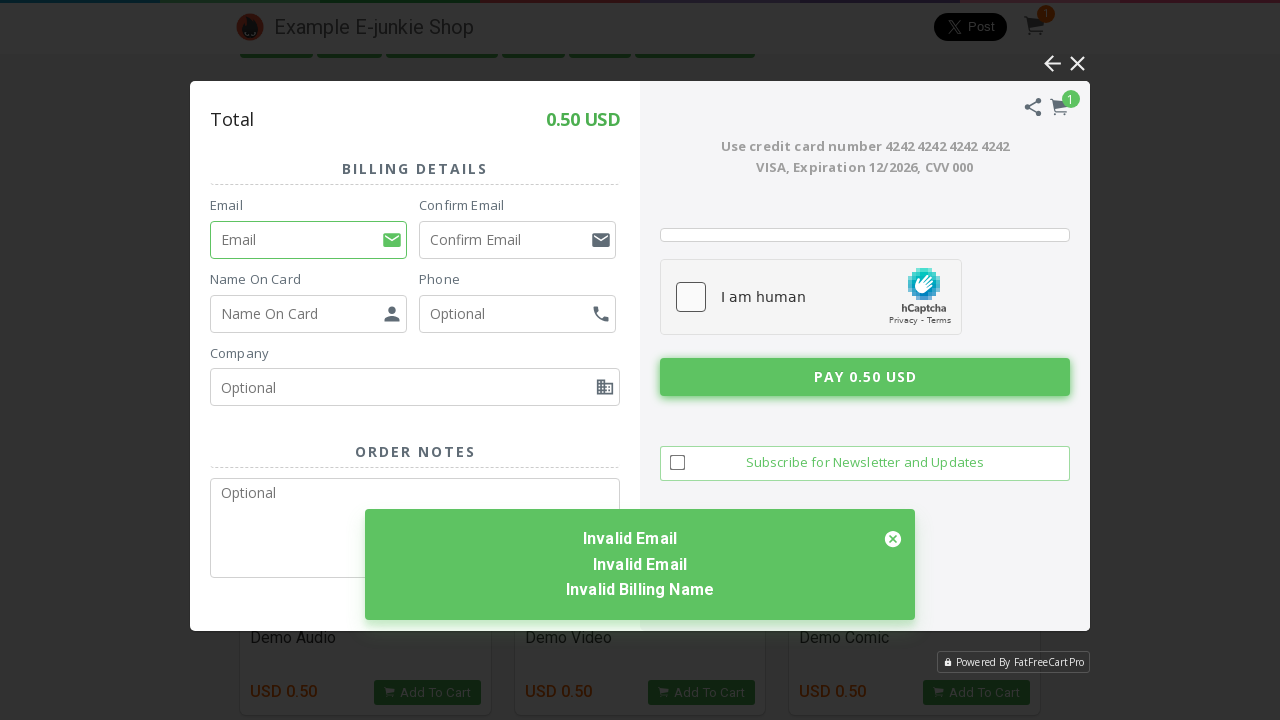